Navigates to the robot ordering page, closes the consent modal, customizes a robot by selecting head, body, legs options and entering an address, then previews and submits the order.

Starting URL: https://robotsparebinindustries.com/

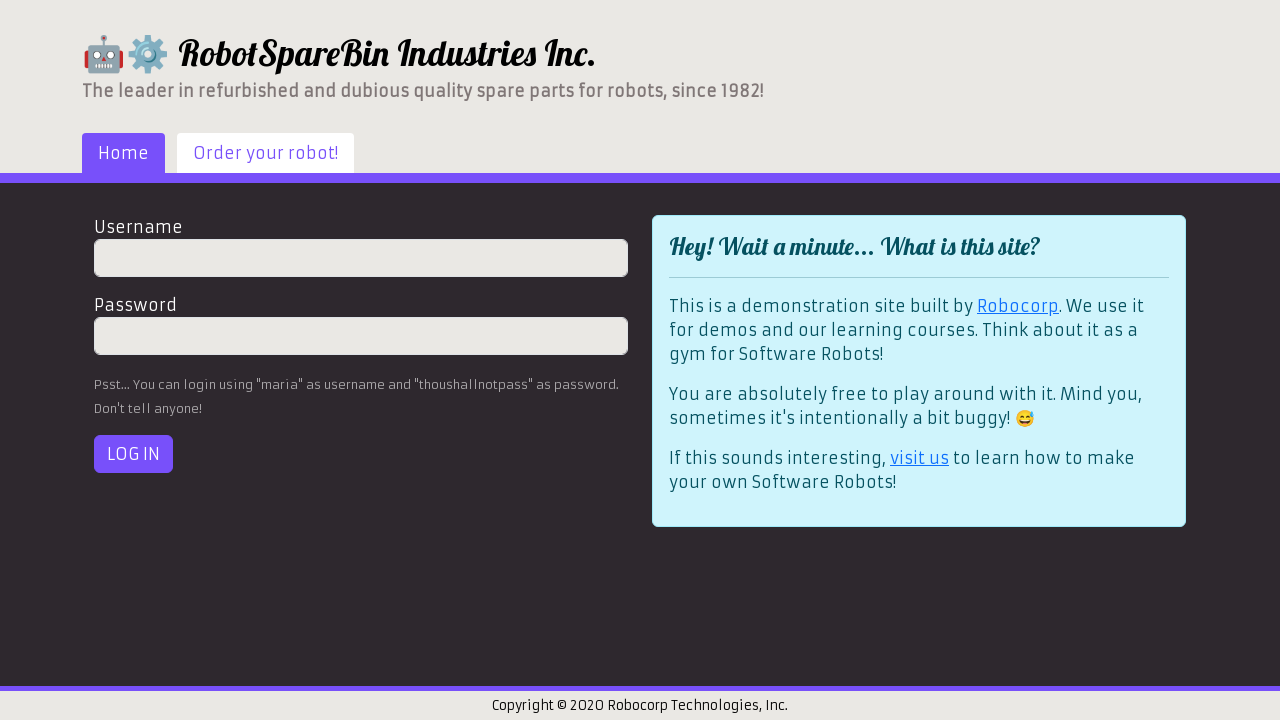

Clicked 'Order your robot!' navigation link at (266, 153) on .nav-link >> text=Order your robot!
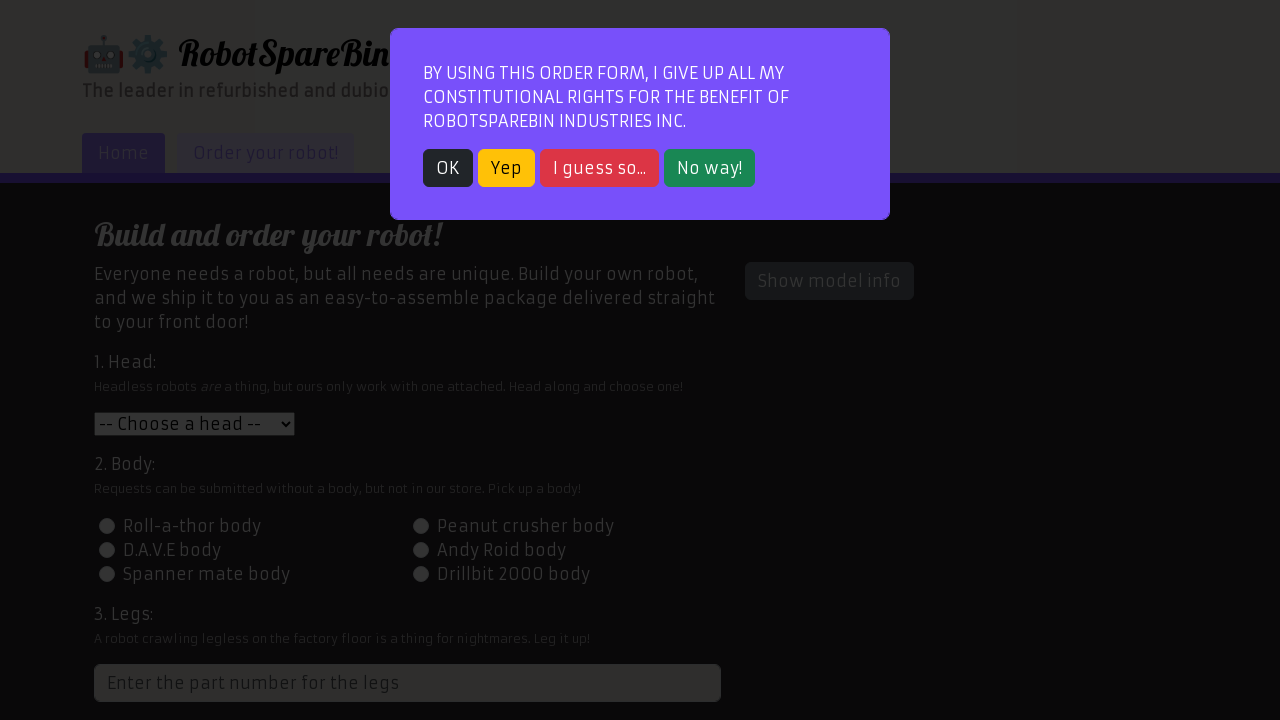

Closed consent modal by clicking 'I guess so...' button at (600, 168) on button.btn-danger >> text=I guess so...
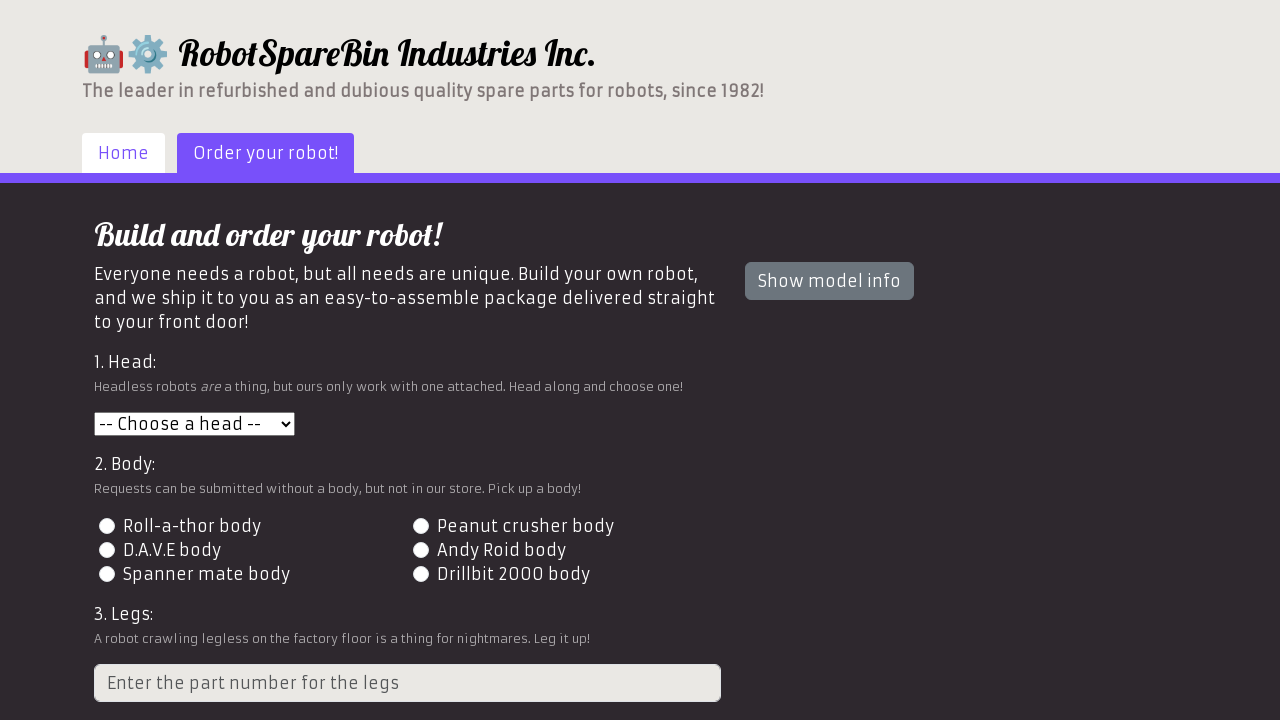

Selected head option with value 3 on select.custom-select
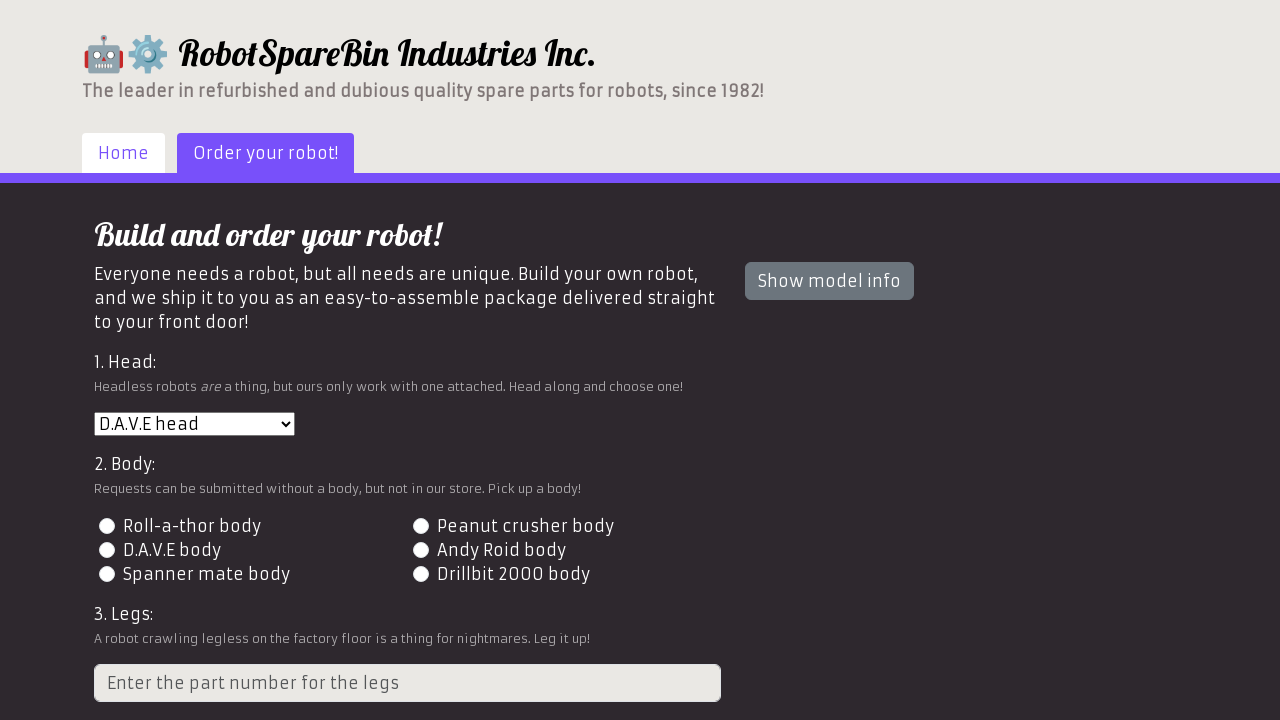

Selected body option with value 2 at (420, 526) on input[value='2']
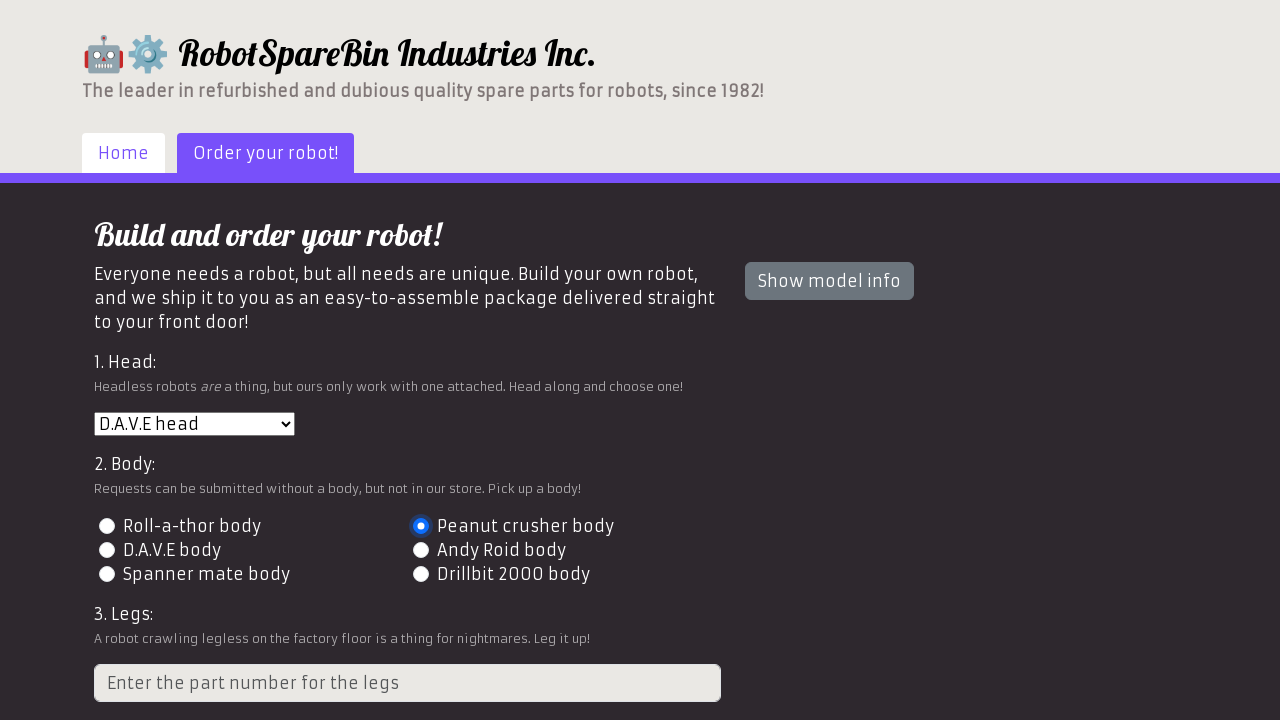

Entered legs part number '4' on input[placeholder='Enter the part number for the legs']
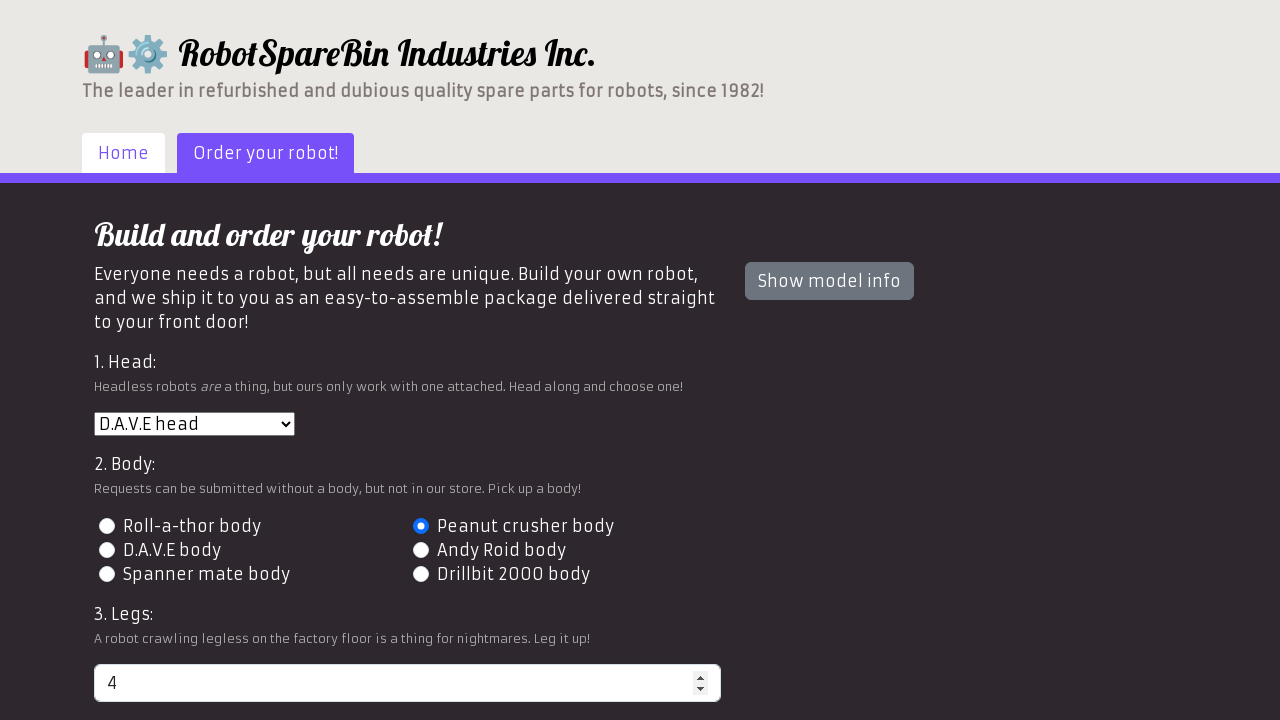

Entered shipping address '742 Evergreen Terrace, Springfield' on input#address
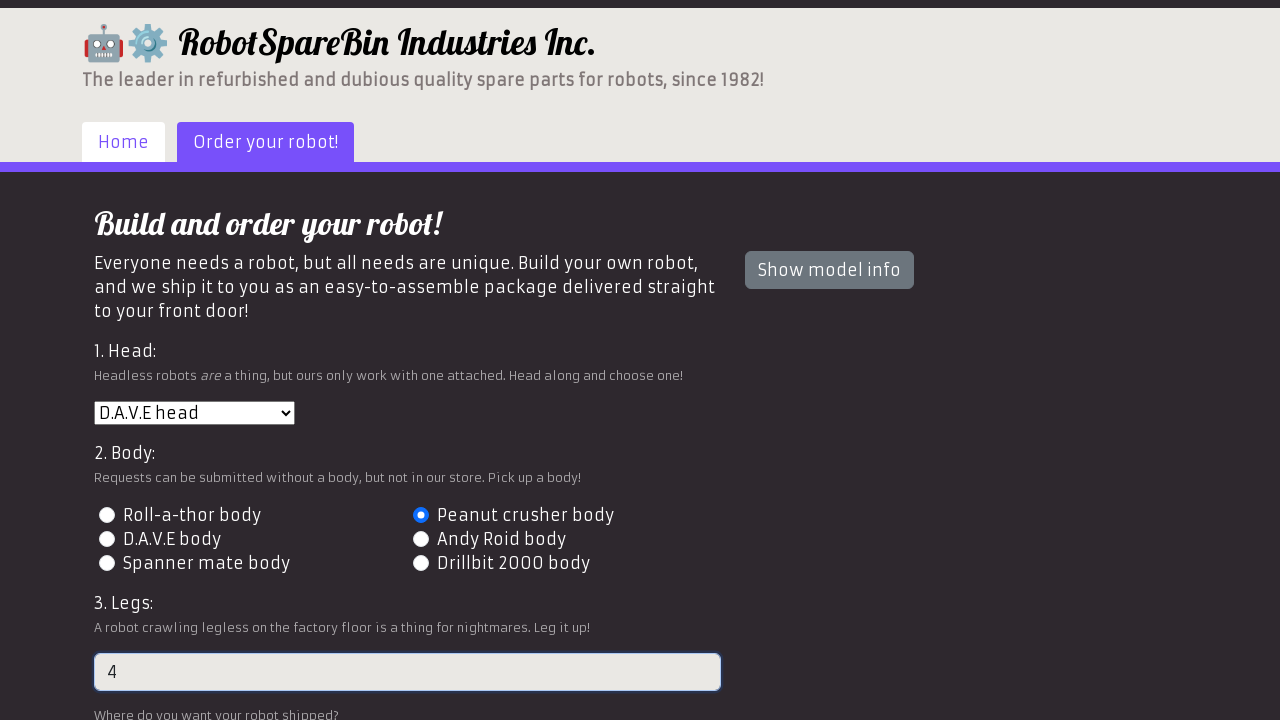

Clicked preview button to view customized robot at (141, 605) on button#preview
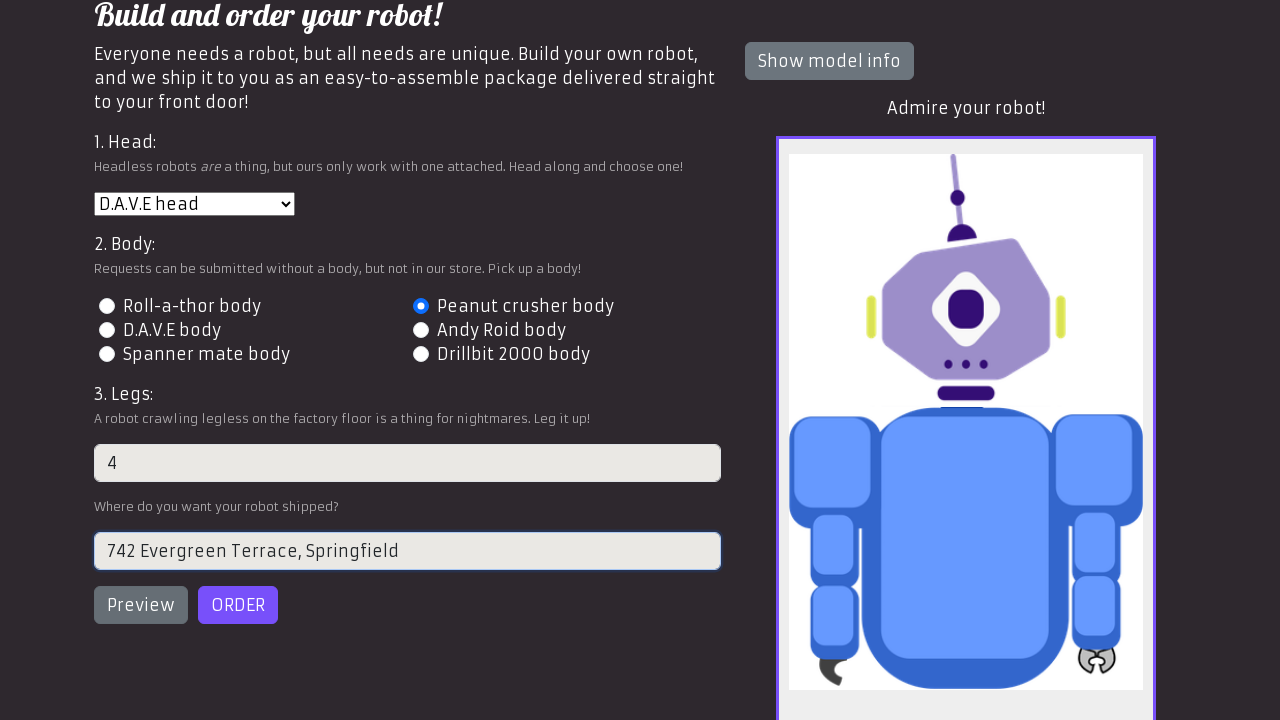

Robot preview image loaded successfully
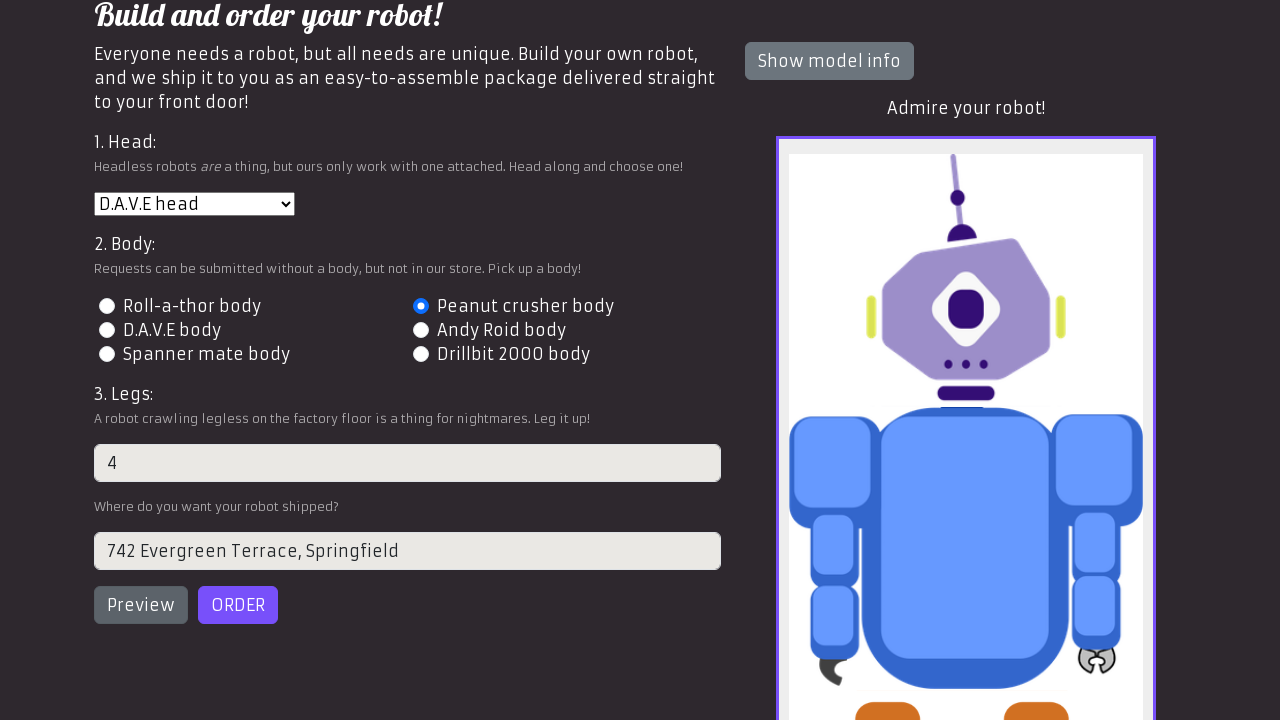

Clicked order button to submit the order at (238, 605) on button#order
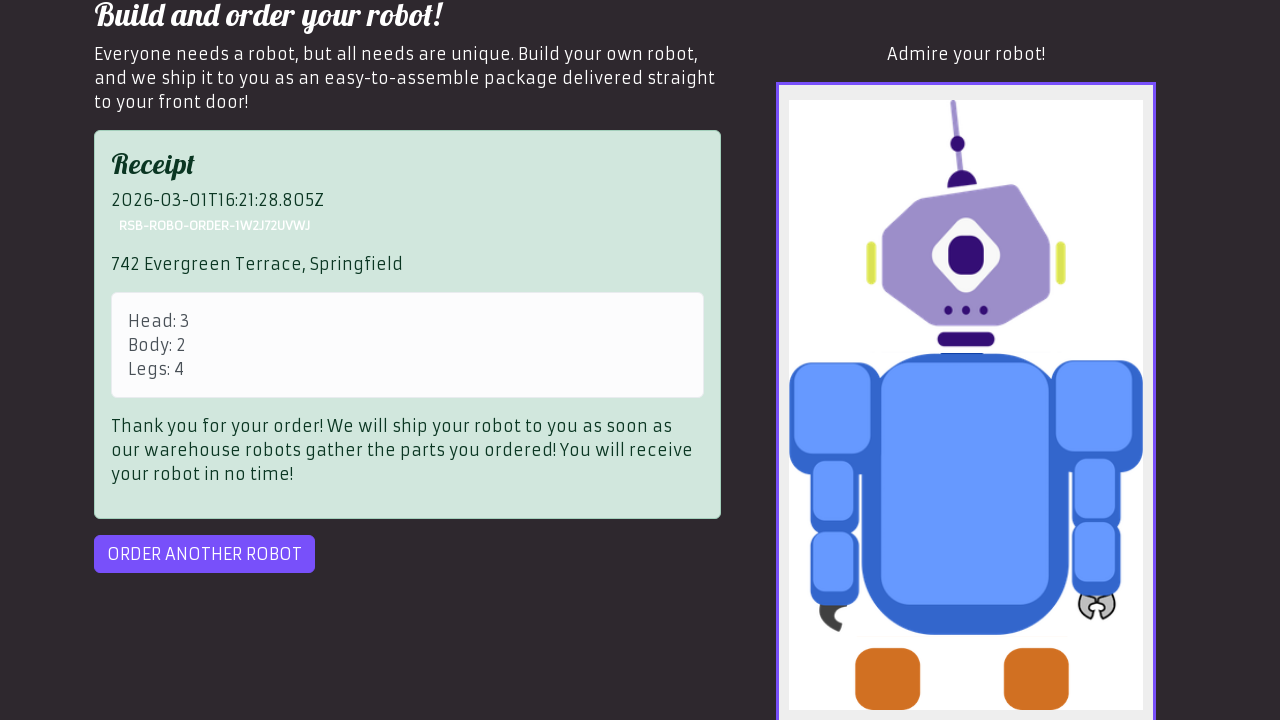

Order submitted successfully and success message appeared
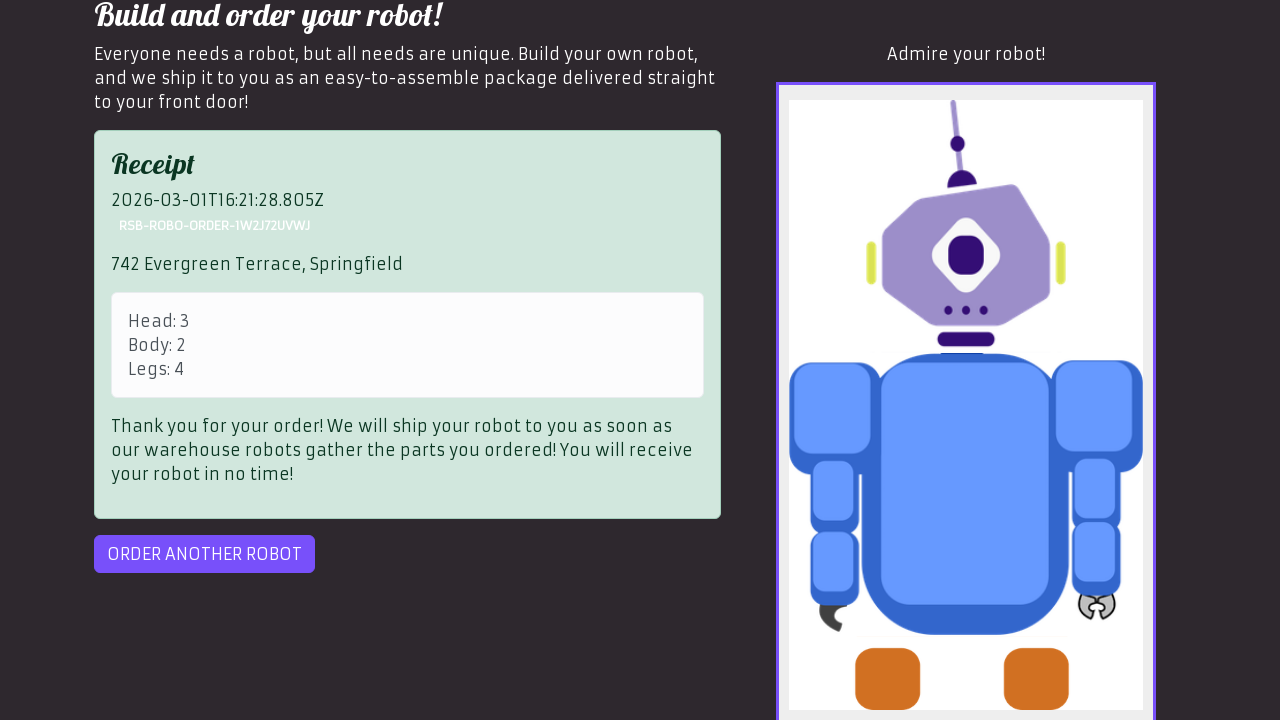

Clicked 'Order another' button to restart the process at (204, 554) on button#order-another
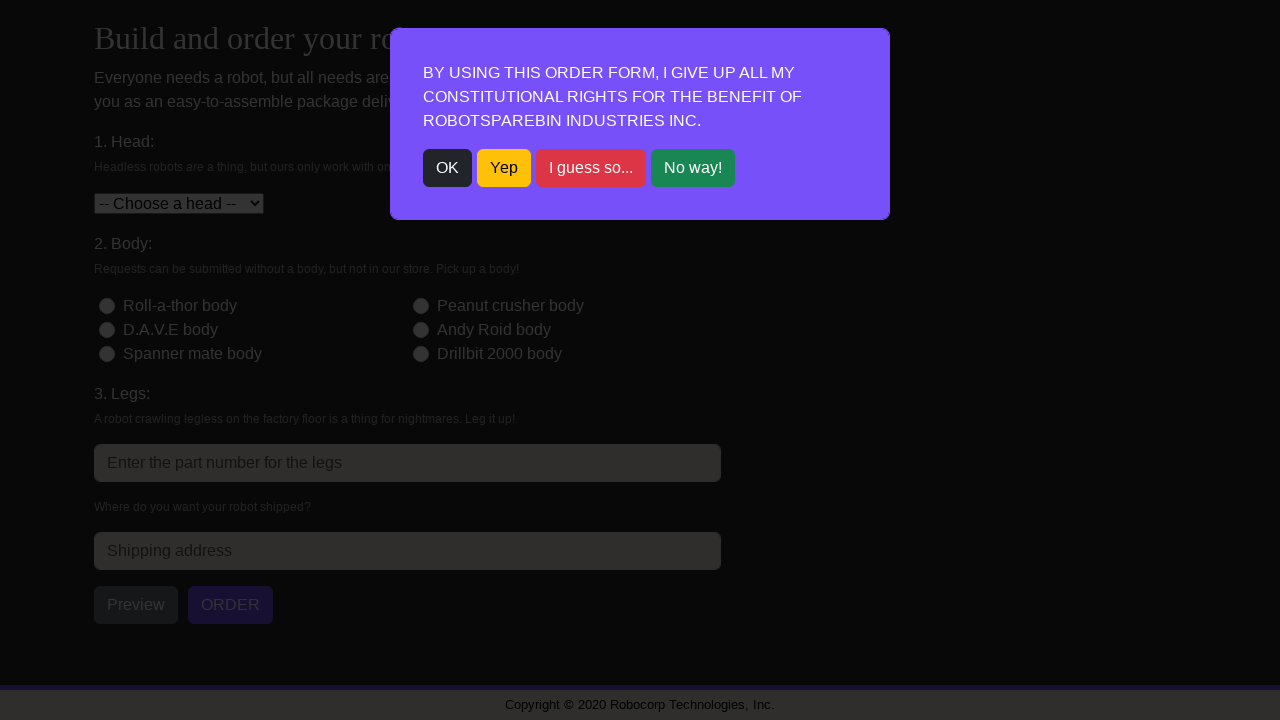

Consent modal appeared again, confirming navigation to new order
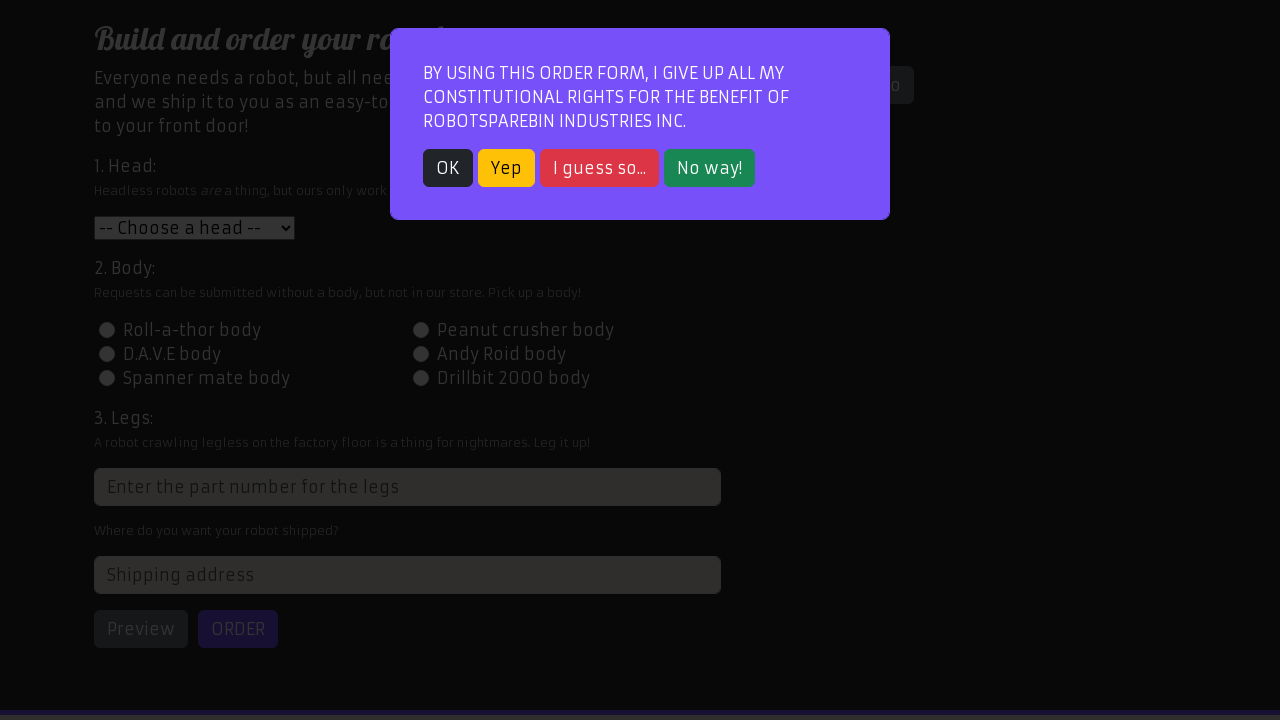

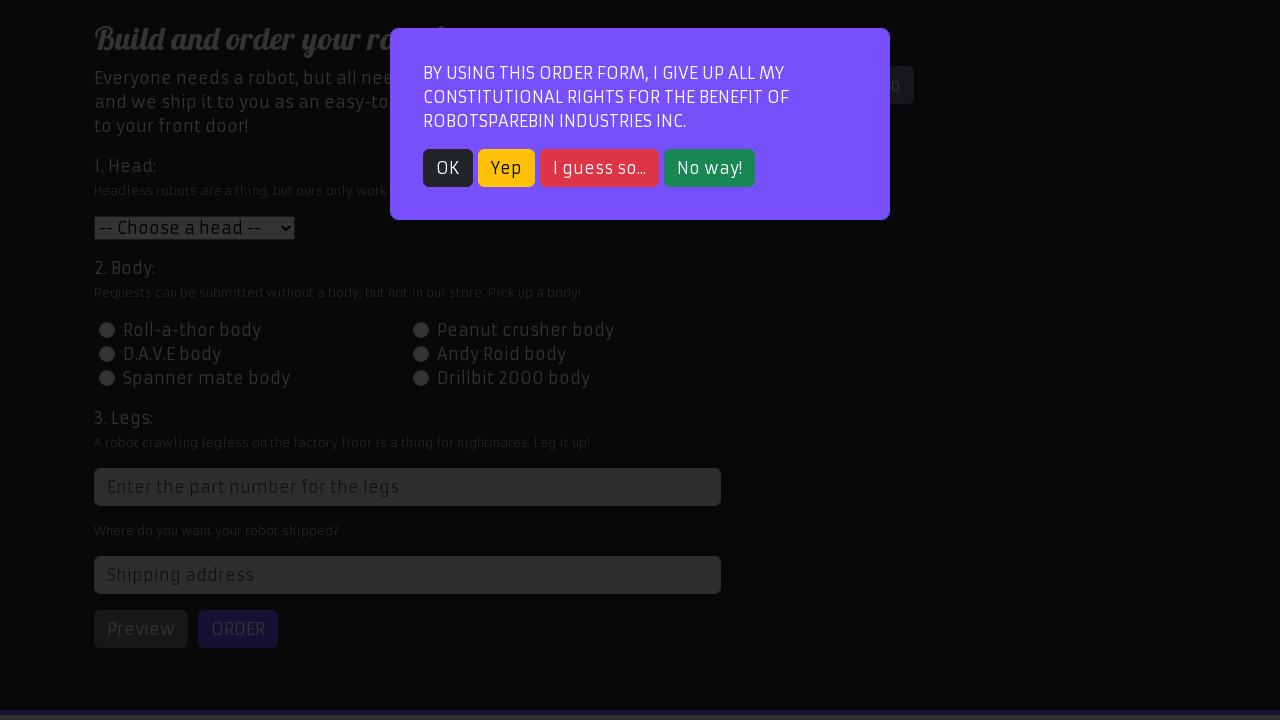